Tests table filtering functionality by entering "United States" in the filter text box and verifying filtered results

Starting URL: https://selectorshub.com/xpath-practice-page/

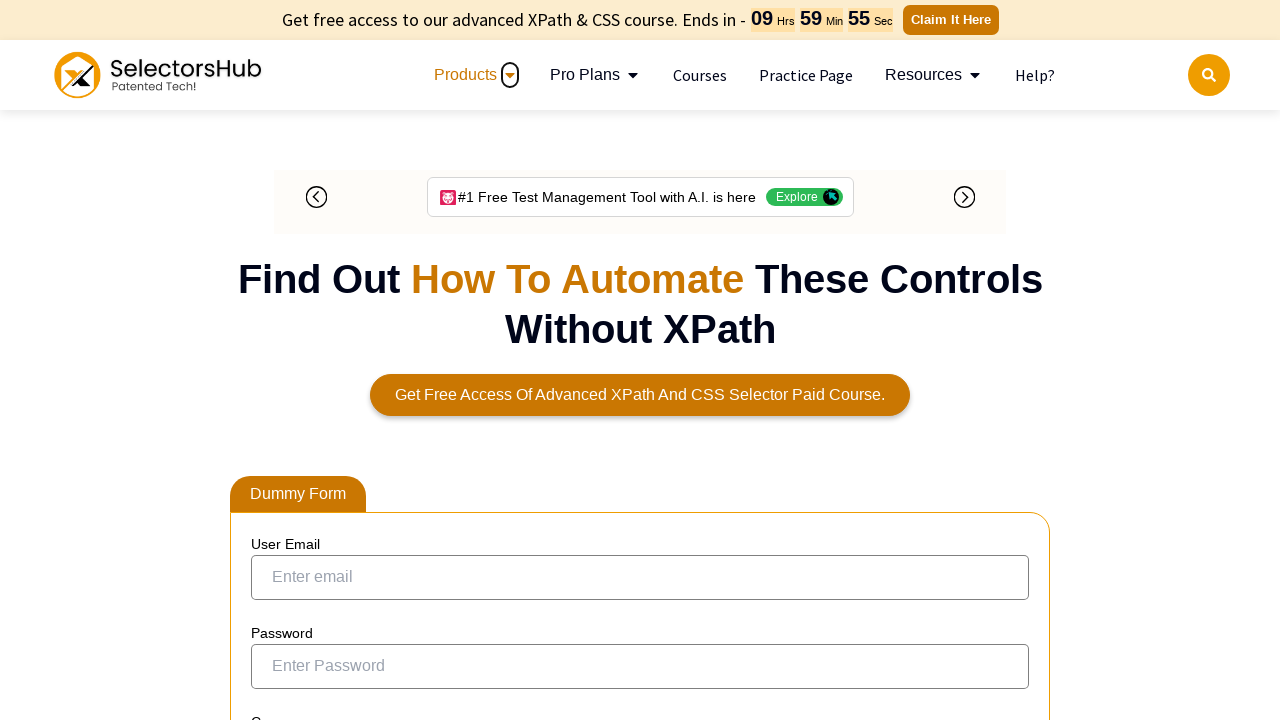

Filled filter text box with 'United States' on input[aria-controls='tablepress-1']
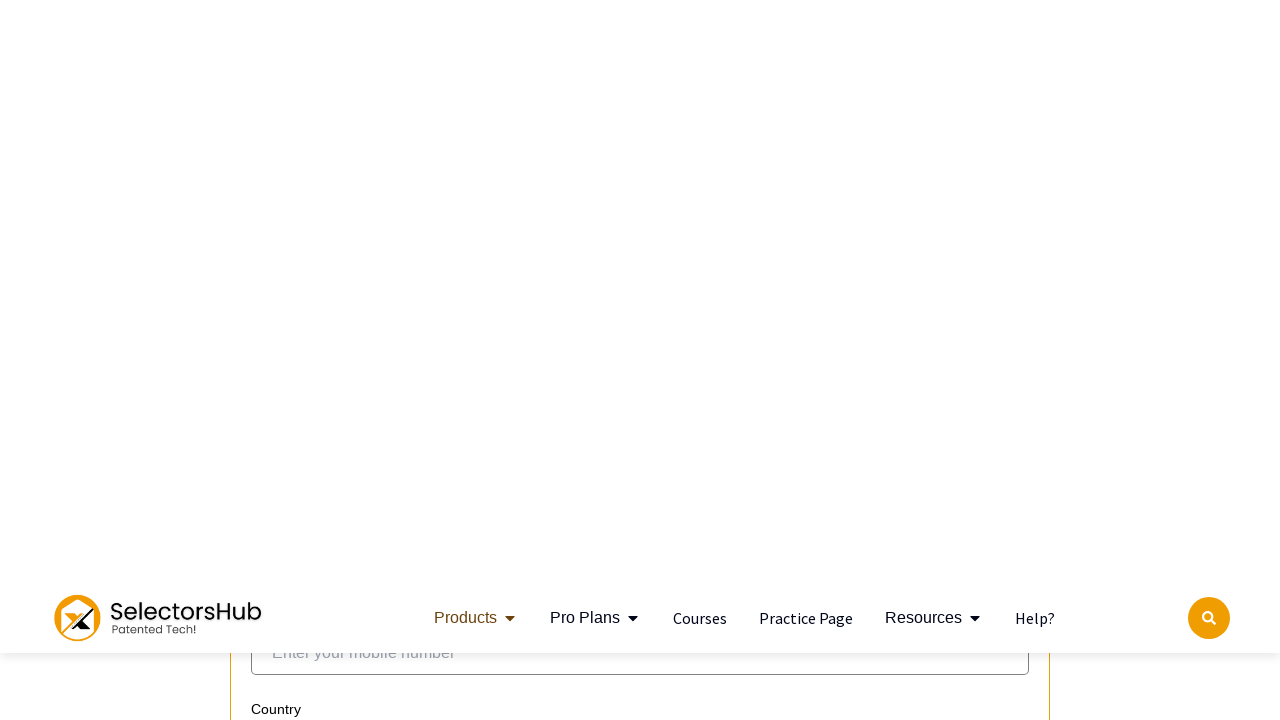

Waited for filtered table results to load
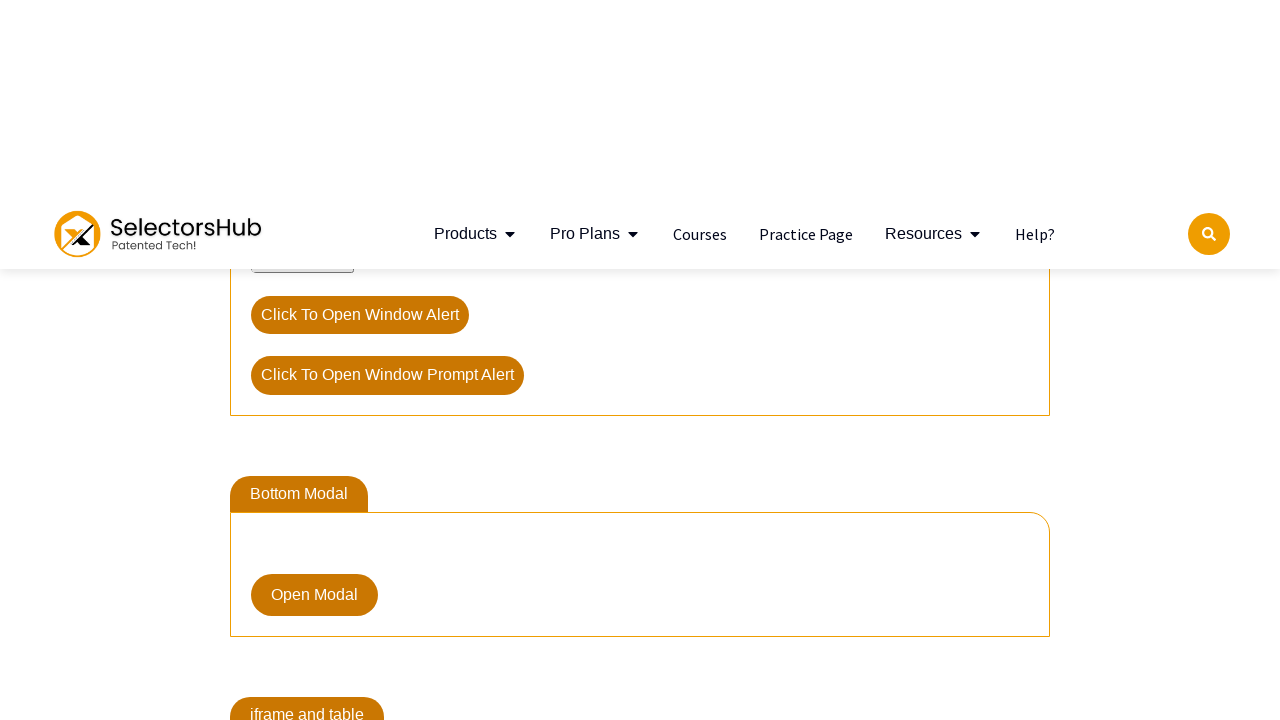

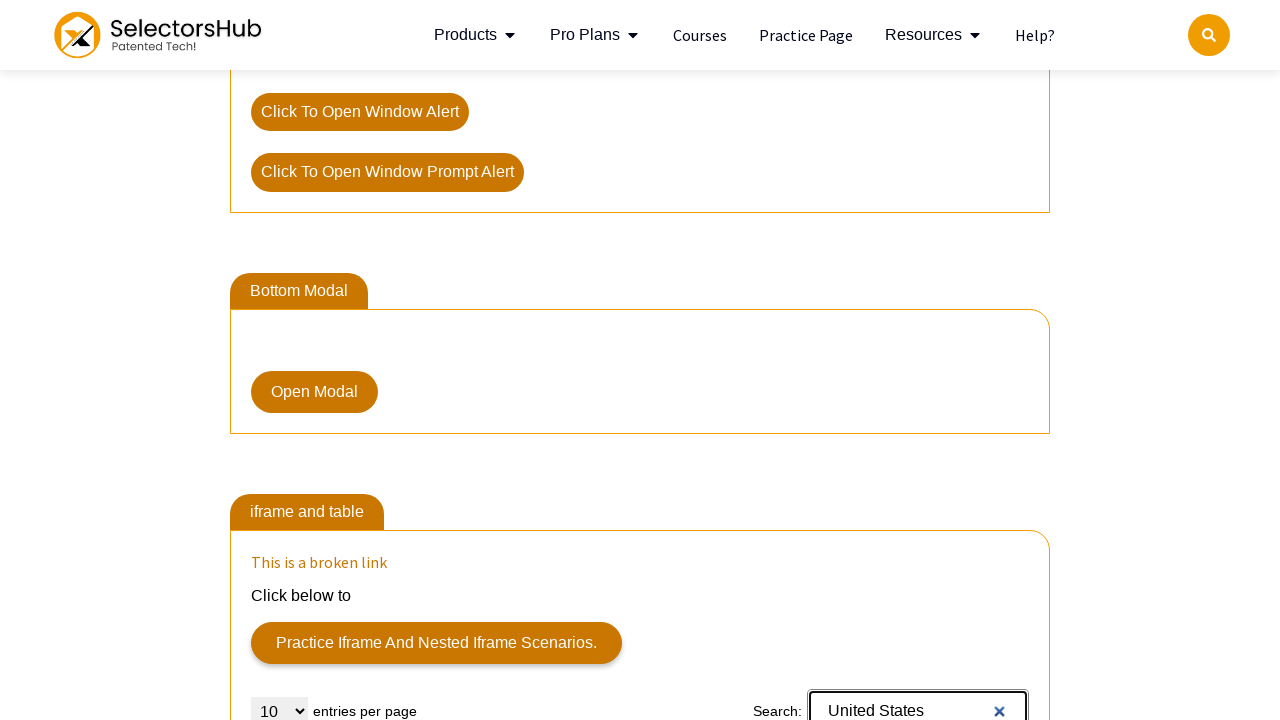